Tests the entry flow of the Sono website by clicking the ENTER button, selecting DESKTOP/VR option, and skipping instructions.

Starting URL: https://sono.livyatanim.com/

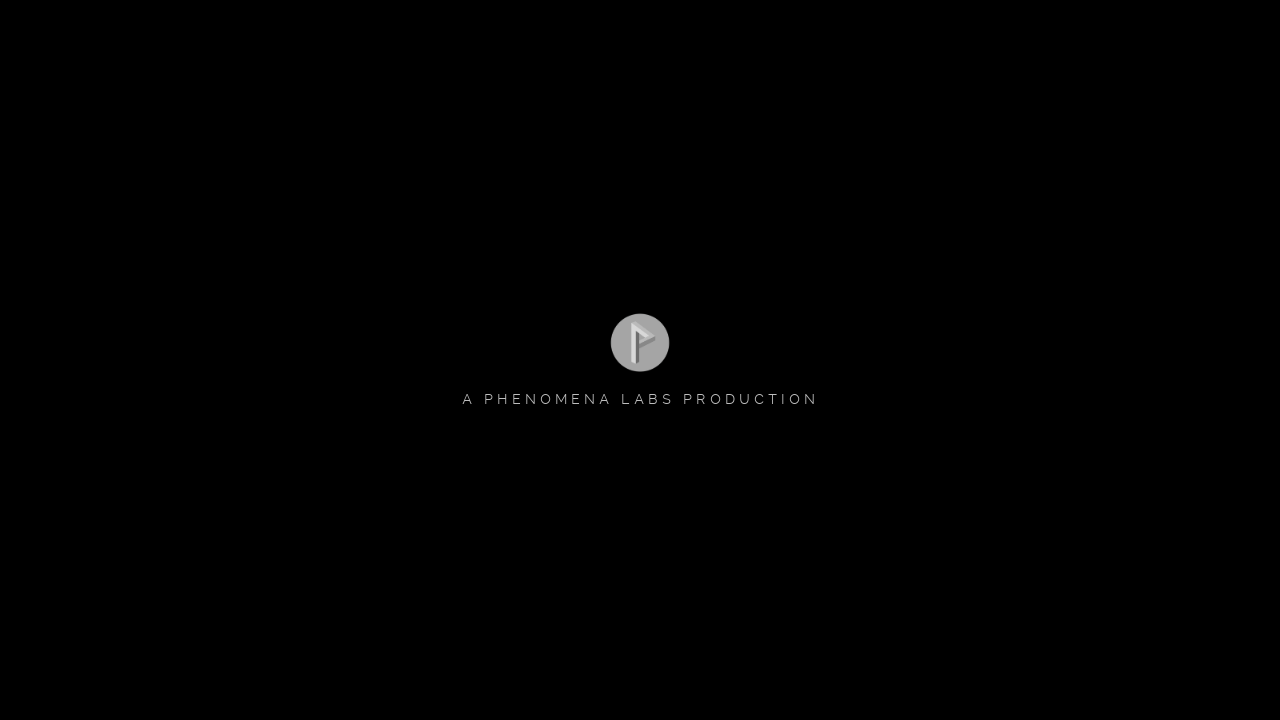

Clicked the ENTER button on Sono website entry page at (640, 474) on internal:text="ENTER"s
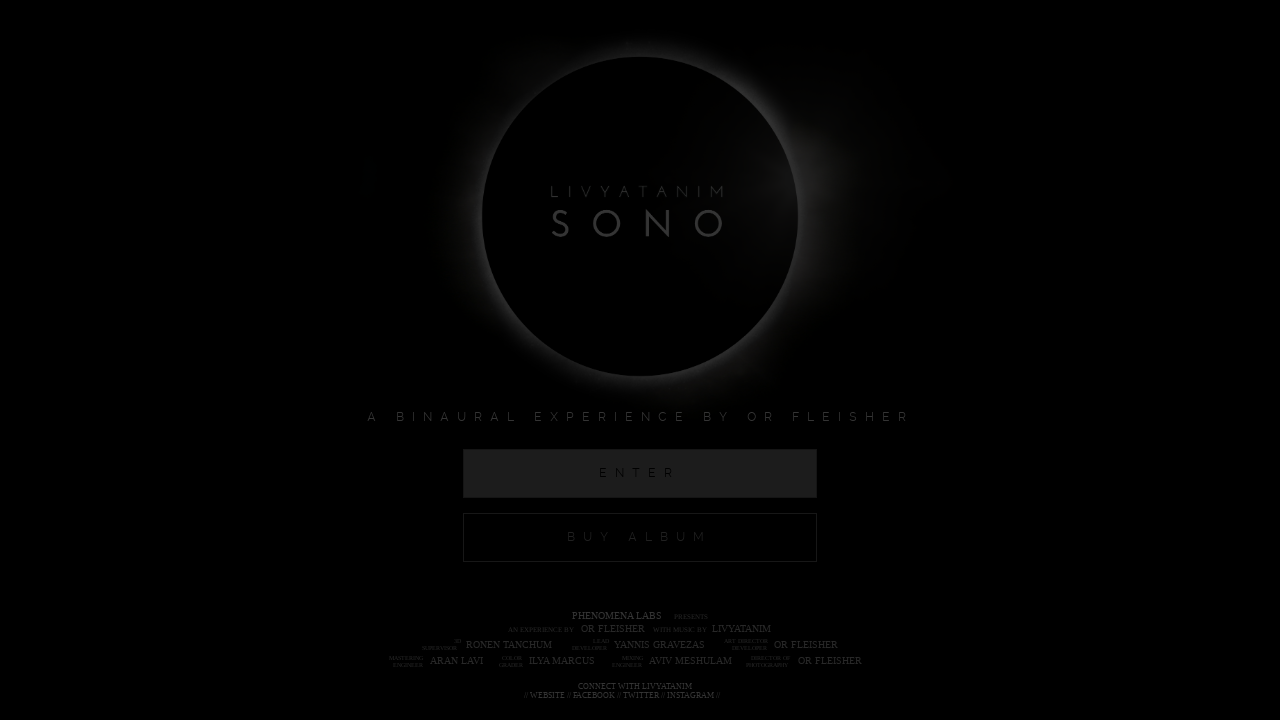

Selected DESKTOP / VR option at (835, 464) on internal:text="DESKTOP / VR"i
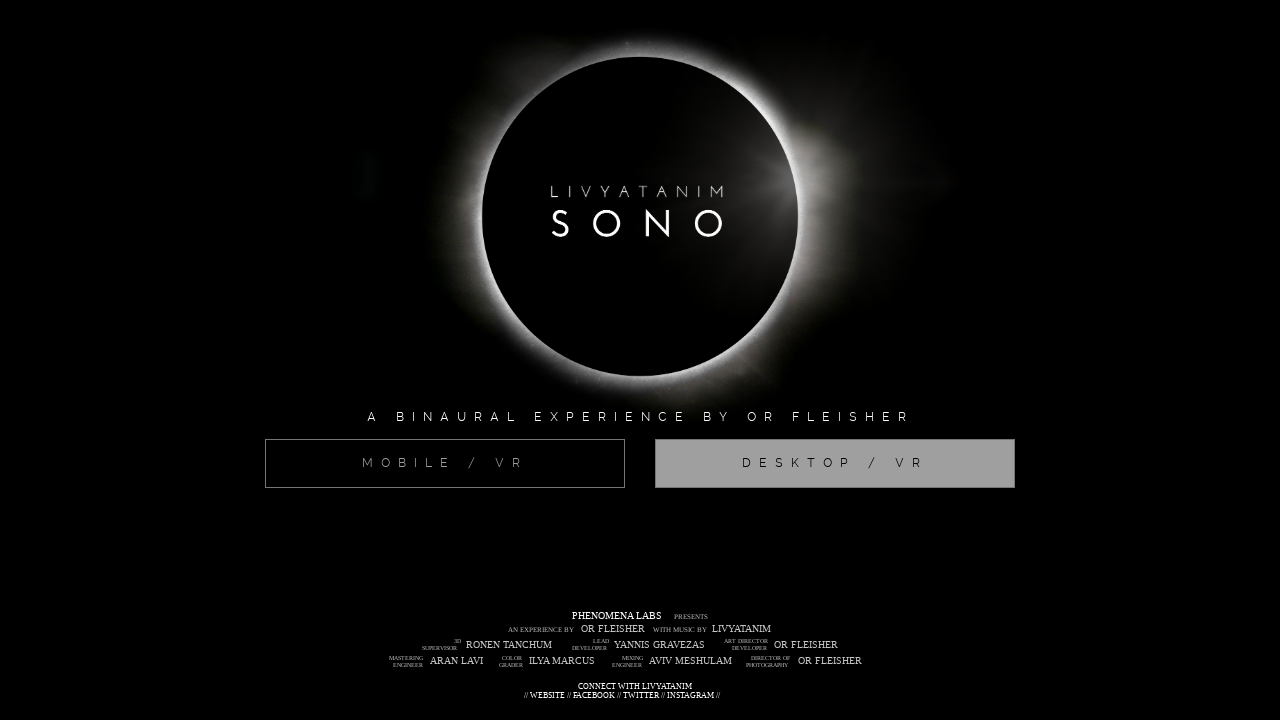

Clicked skip instructions button at (640, 648) on #skip_instructions_desk
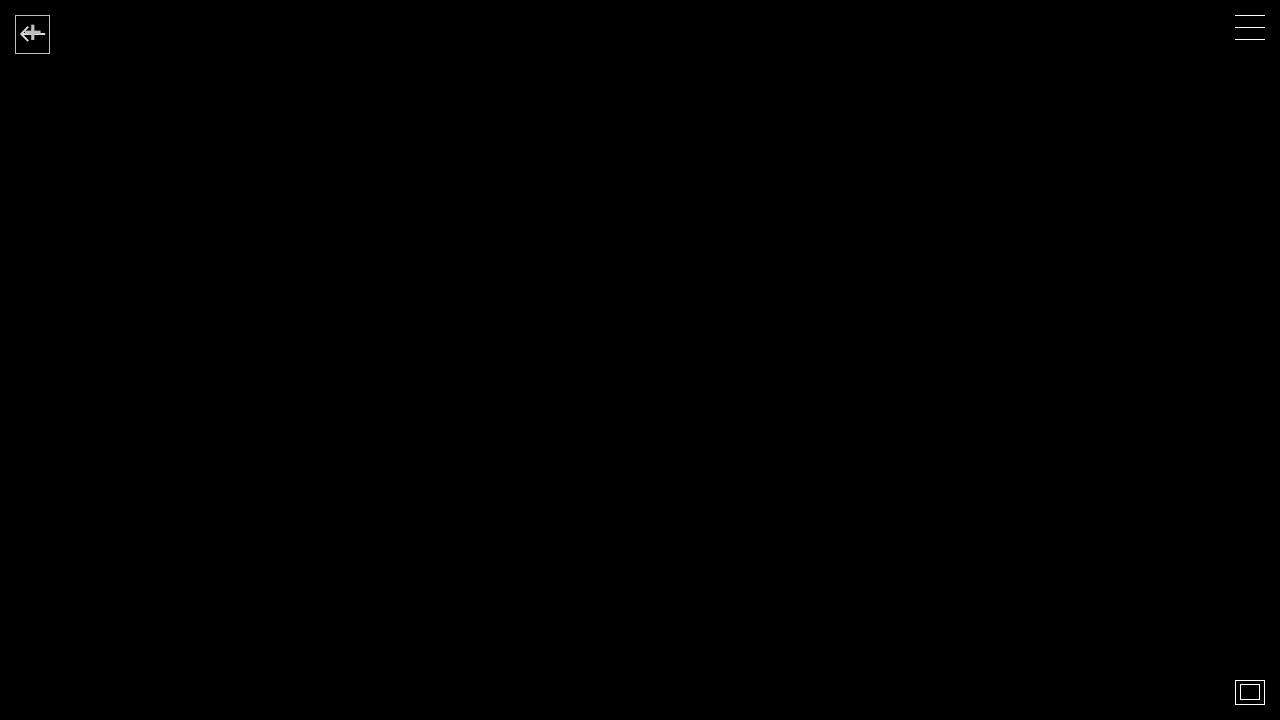

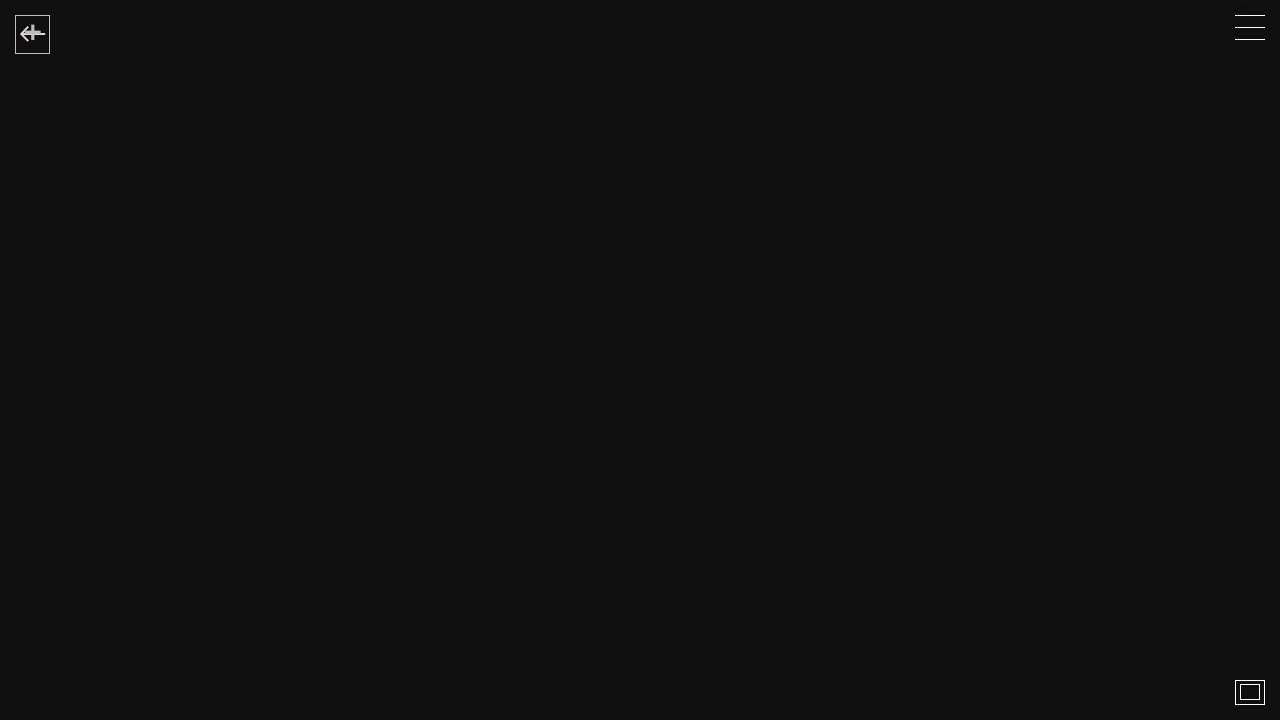